Creates a new paste on Pastebin by filling in a title, code content, selecting a 10-minute expiration interval, and submitting the form.

Starting URL: https://pastebin.com/

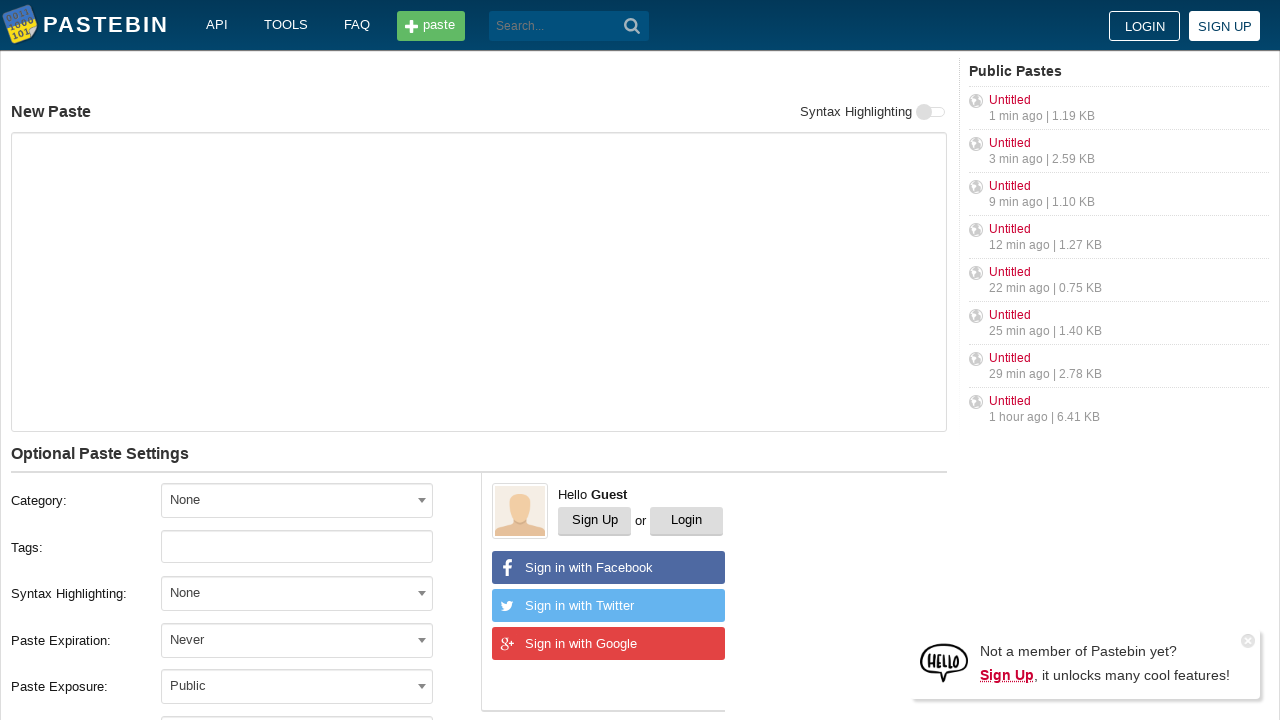

Filled title field with 'Sample Bash Script Test' on input#postform-name
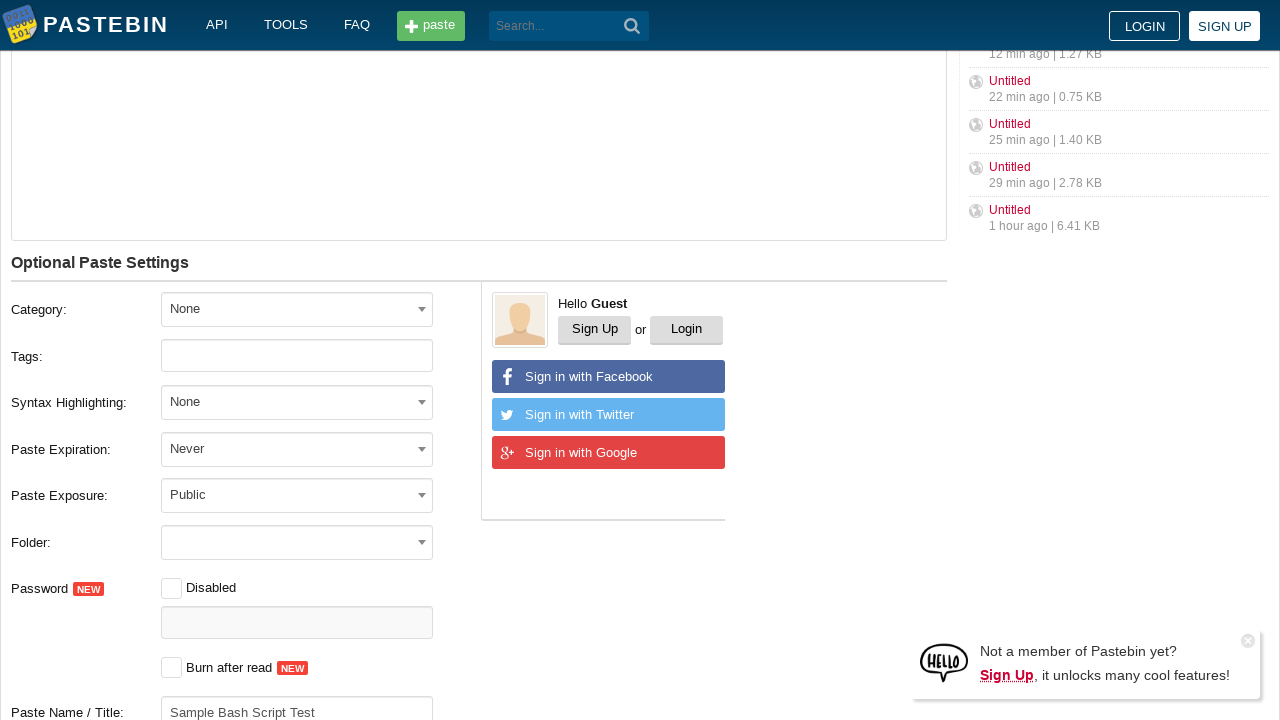

Filled code content field with bash script on #postform-text
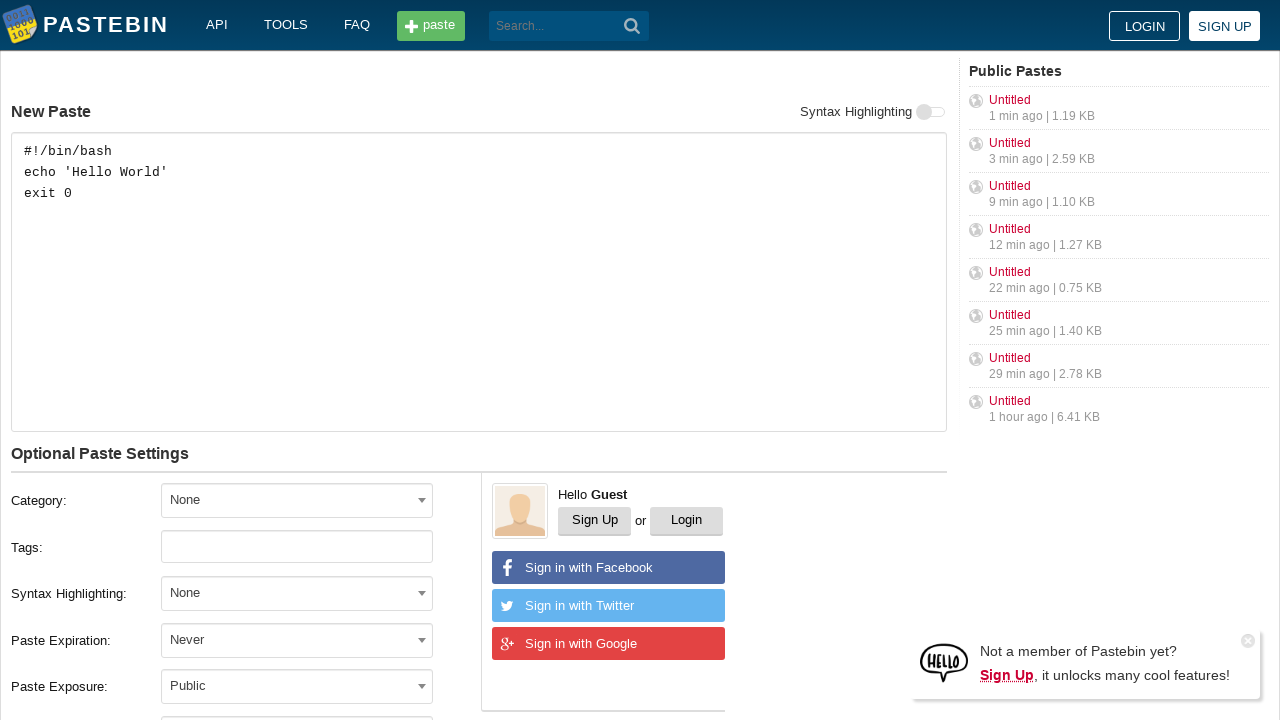

Clicked expiration dropdown to open it at (297, 640) on span#select2-postform-expiration-container
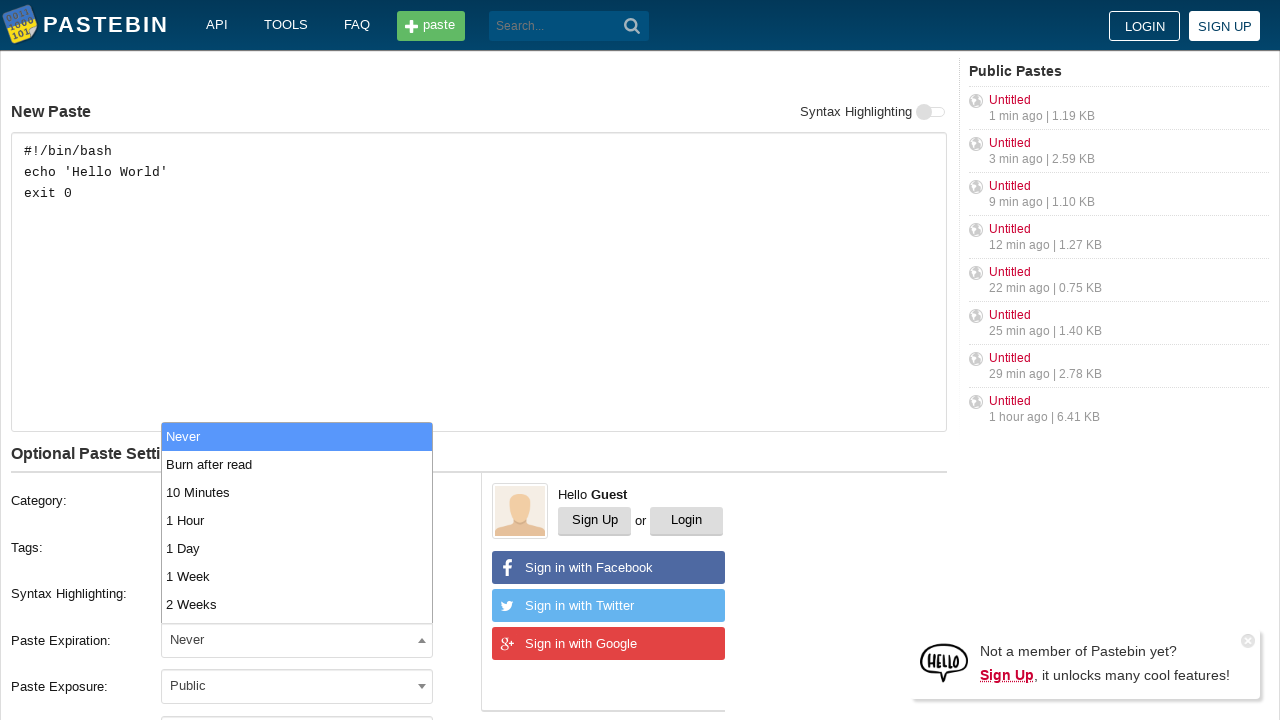

Selected 10-minute expiration interval from dropdown at (297, 492) on ul[role='listbox'] li:nth-child(3)
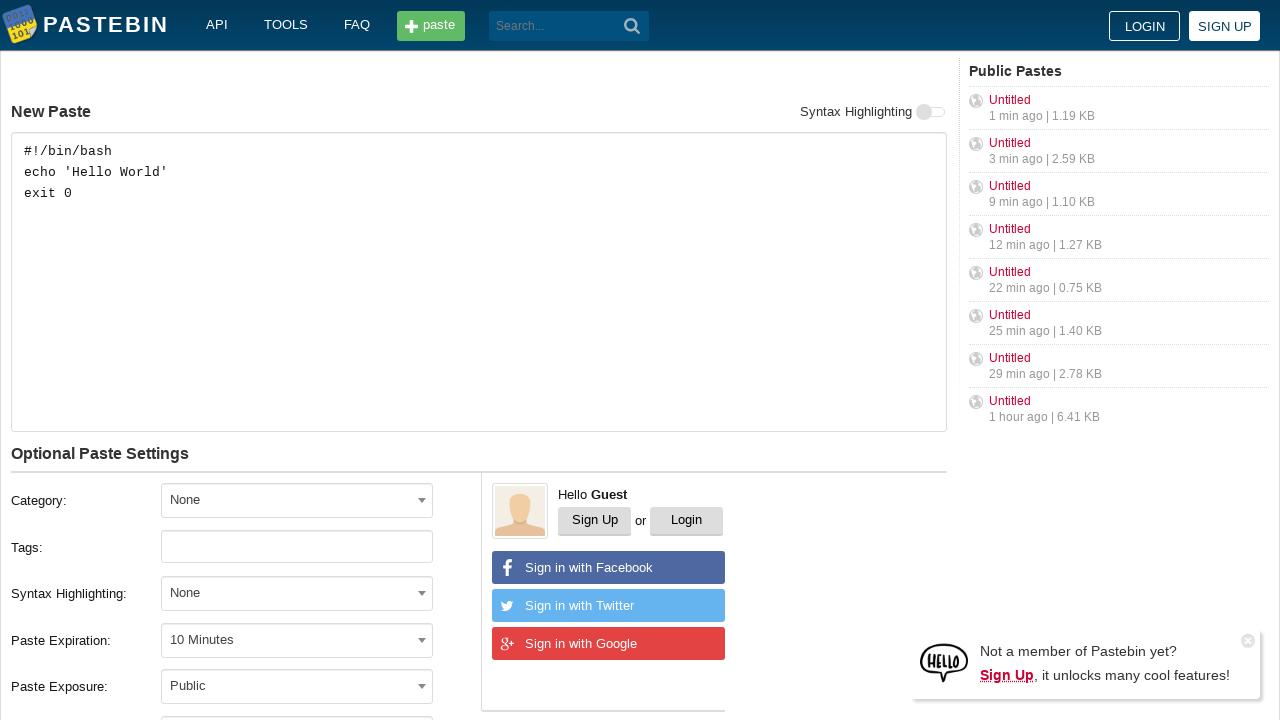

Clicked submit button to create the paste at (632, 26) on button.search_btn
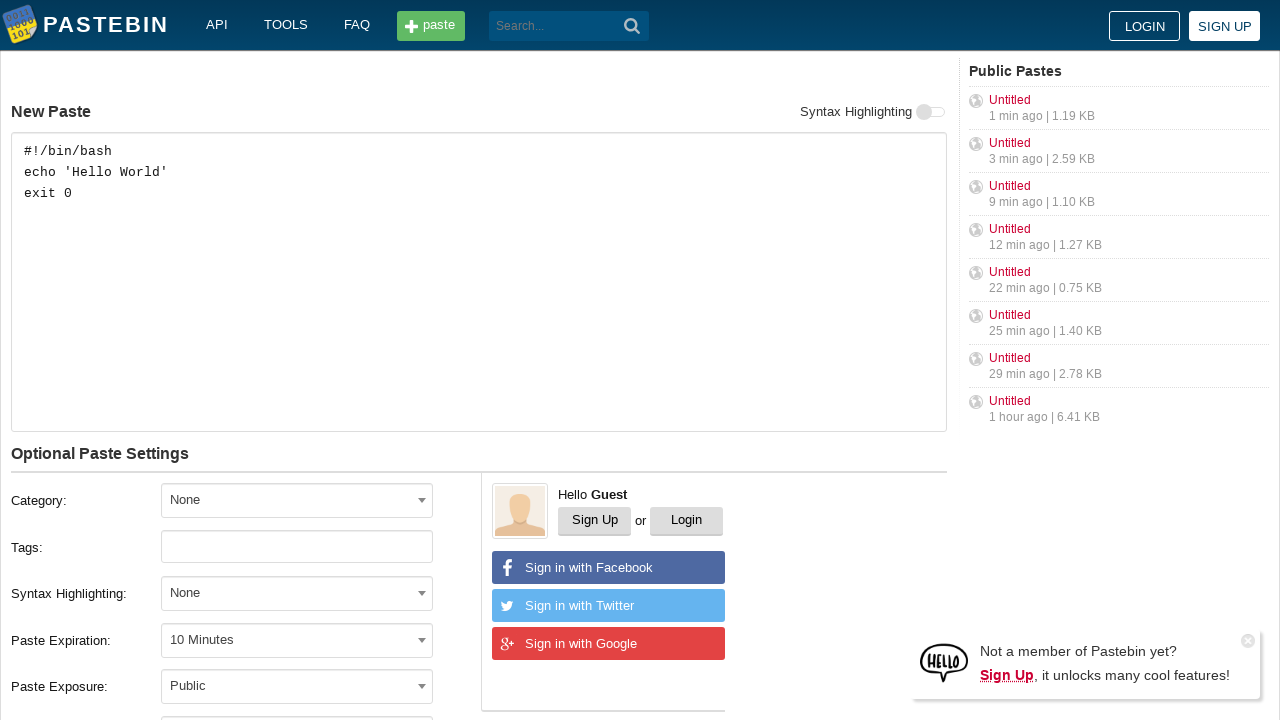

Waited for new paste page to load
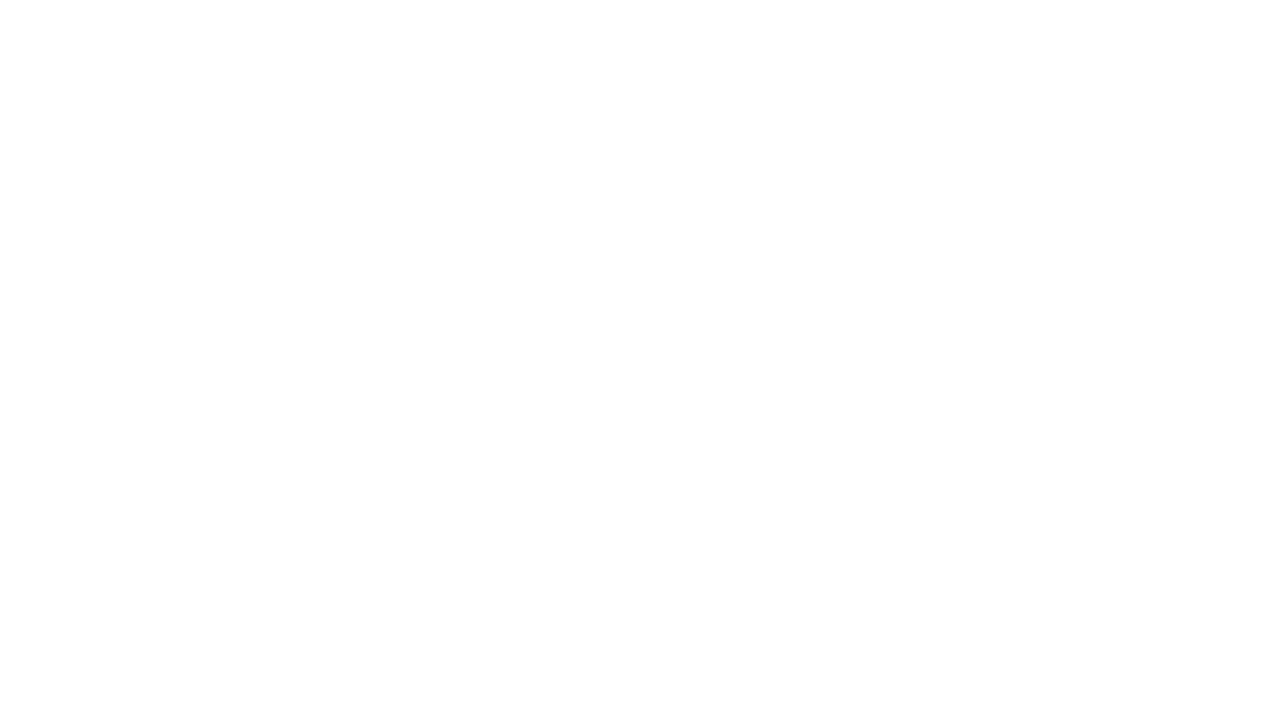

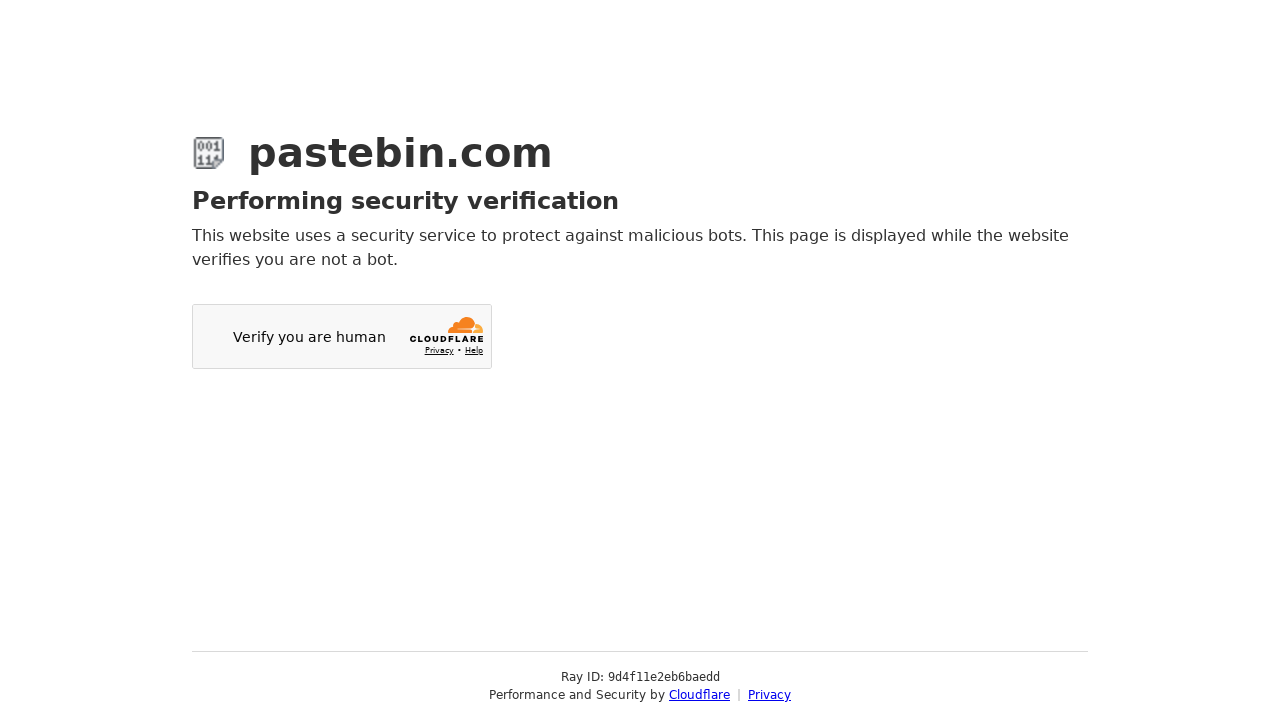